Tests dynamic content loading by clicking a Start button, waiting for loading to complete, and verifying the appearing message is displayed

Starting URL: https://the-internet.herokuapp.com/dynamic_loading/2

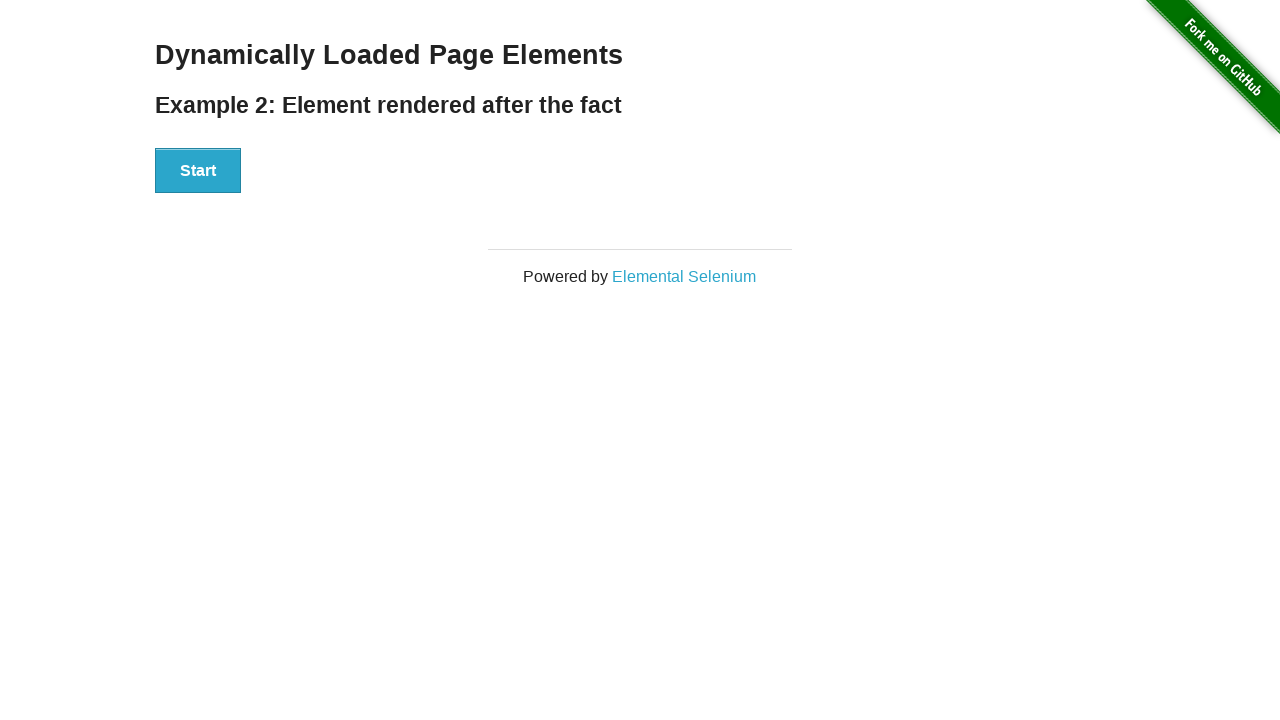

Clicked the Start button to begin dynamic loading at (198, 171) on xpath=//button[.='Start']
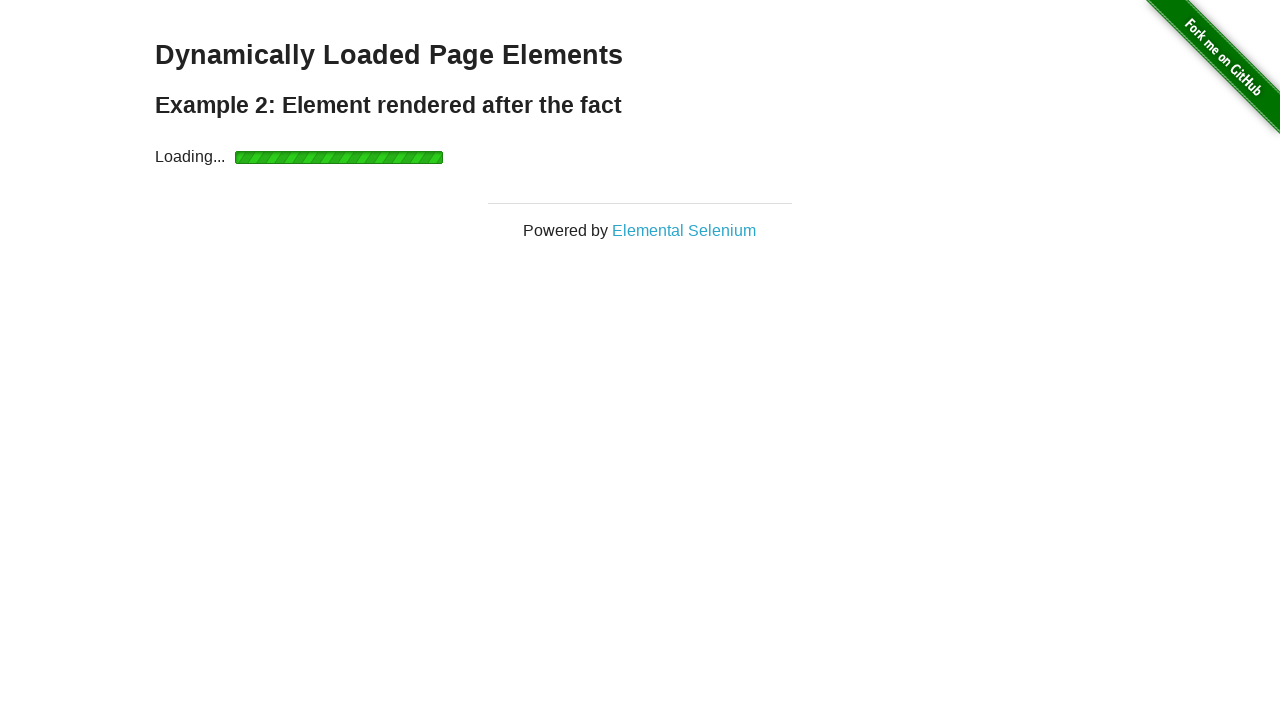

Waited for loading indicator to disappear
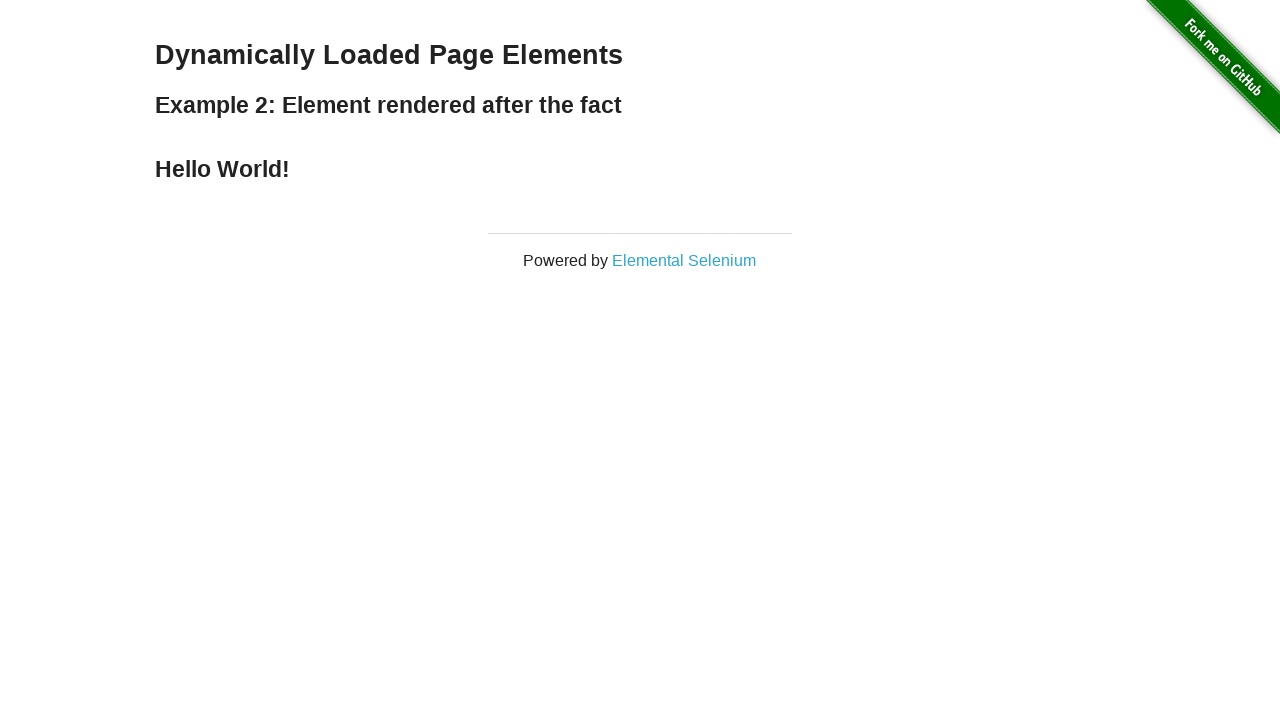

Verified the finish message appeared after loading completed
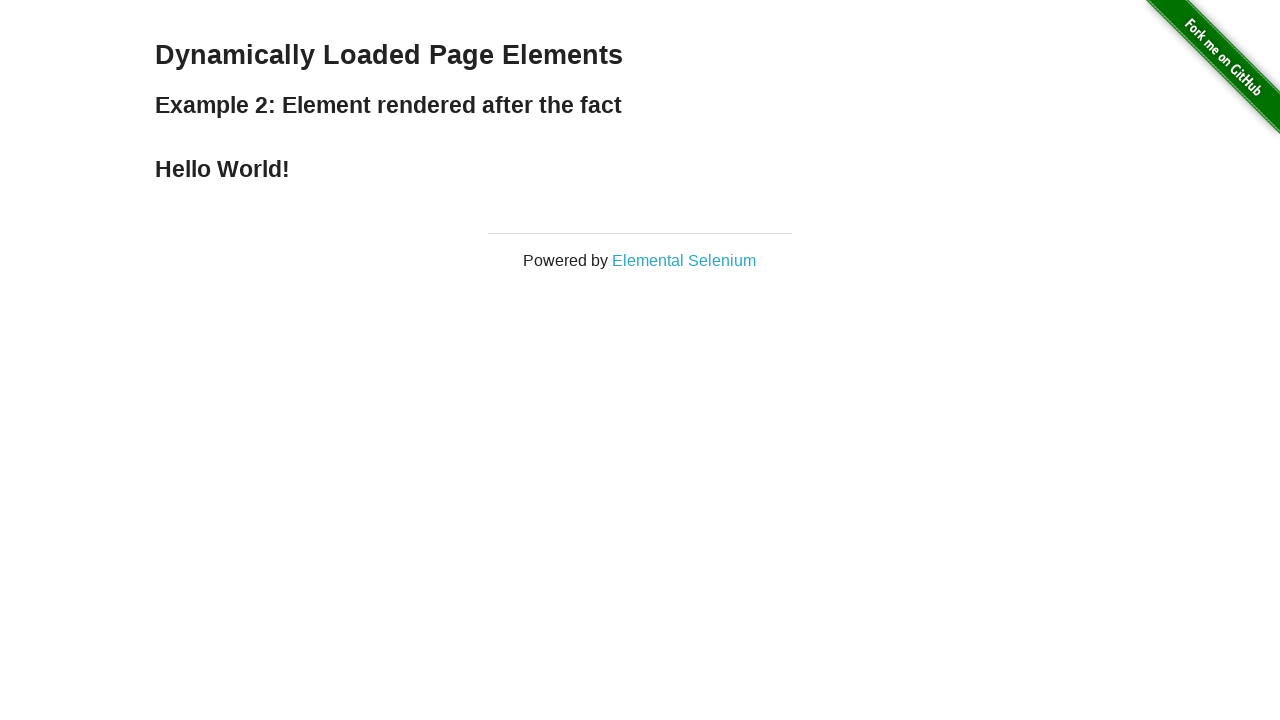

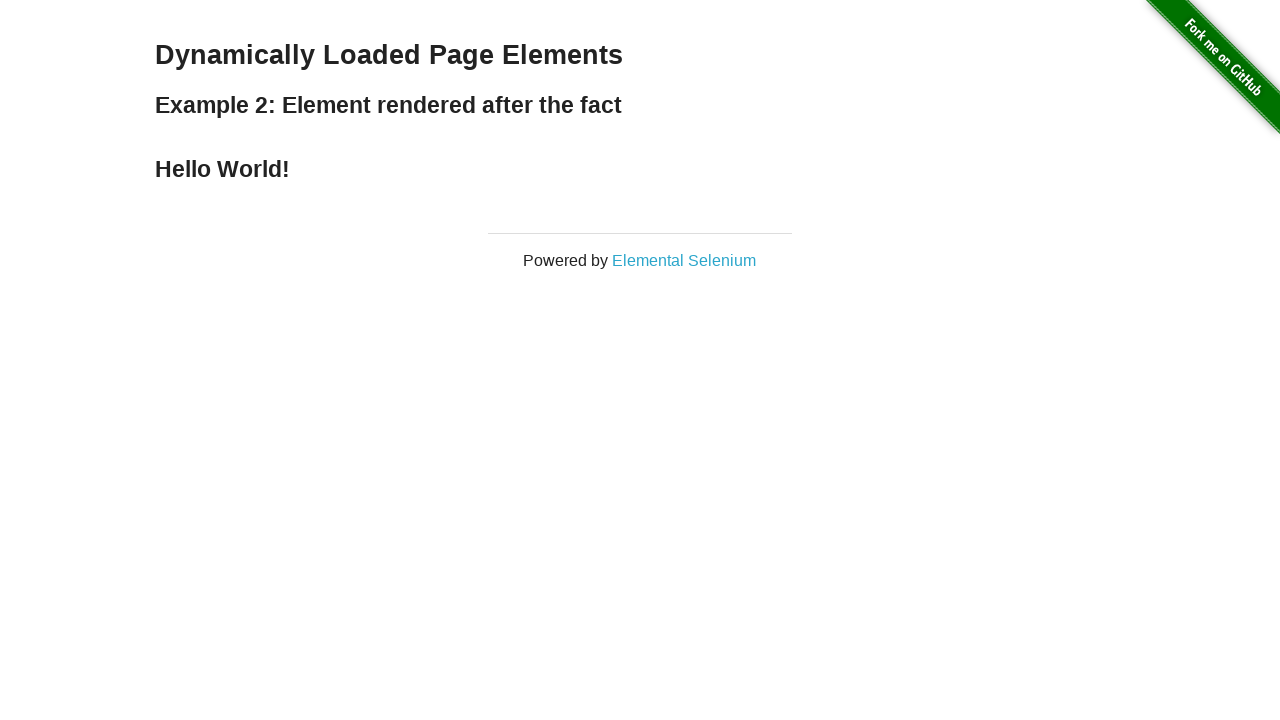